Tests the search functionality by clicking the search icon and verifying that the search bar appears with the expected text "Search this Site"

Starting URL: https://jdi-framework.github.io/tests

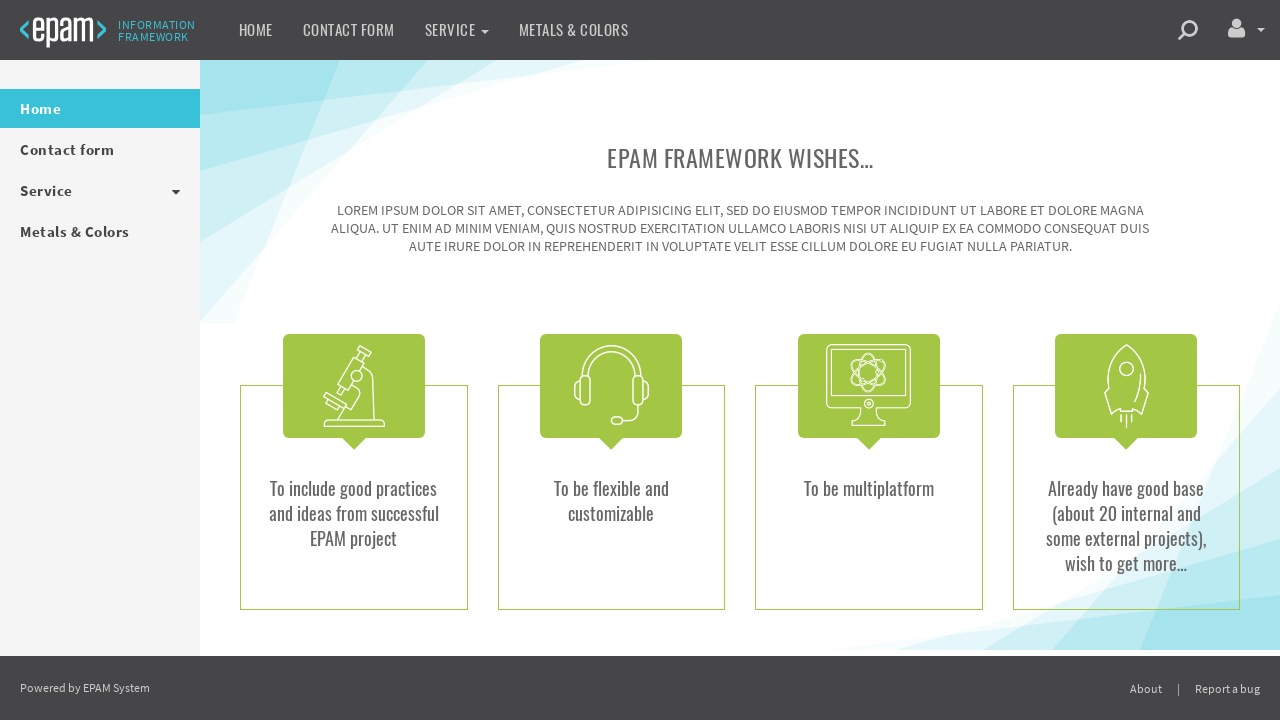

Clicked the search icon at (1188, 30) on .icon-search
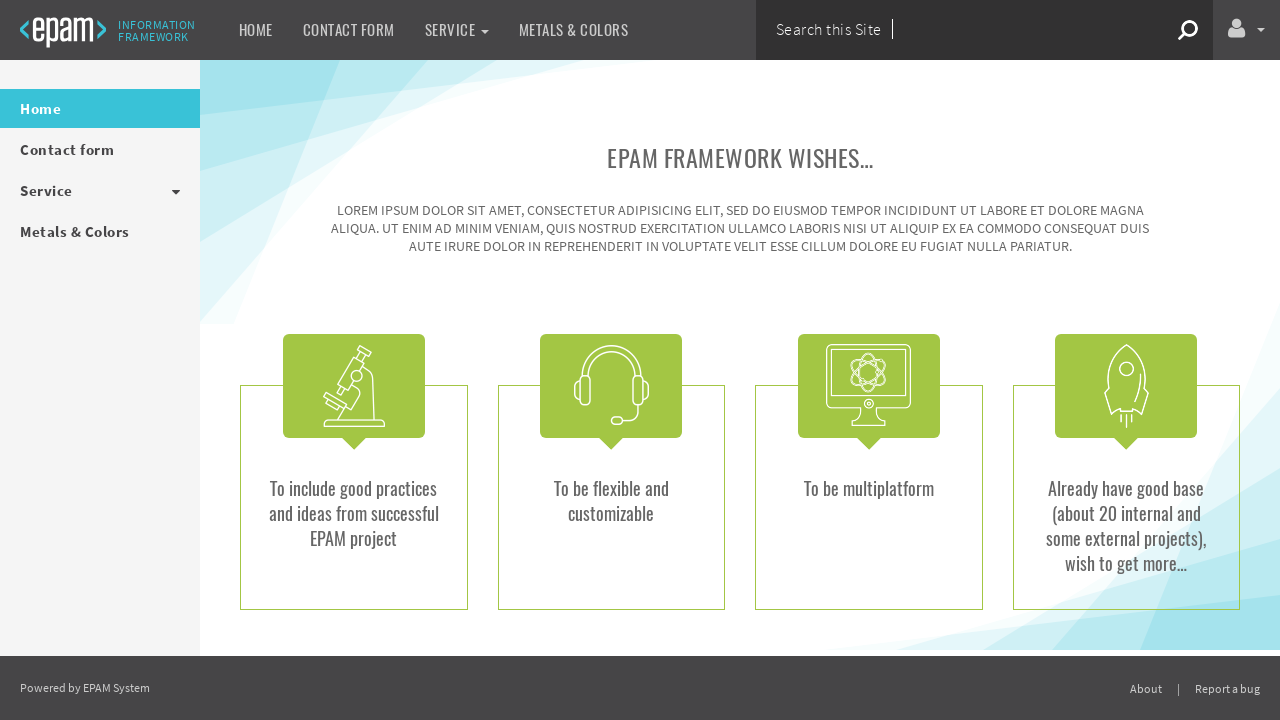

Located the search bar element
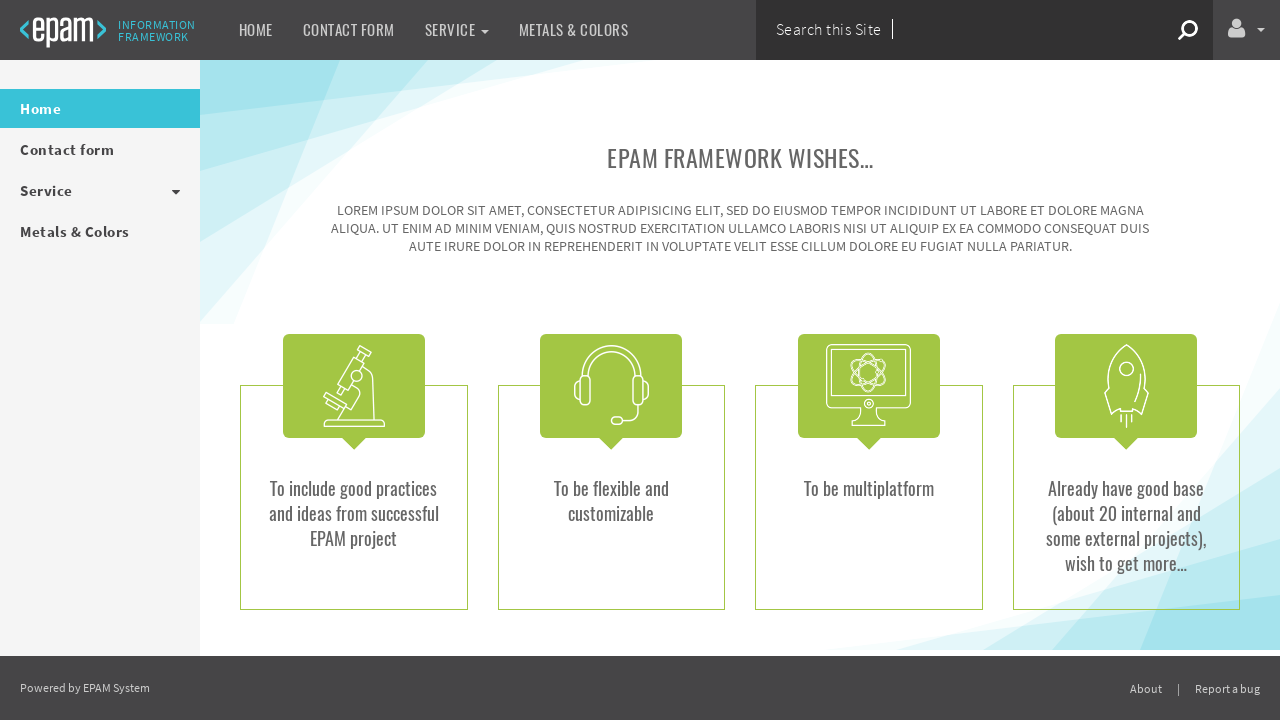

Search bar appeared on the page
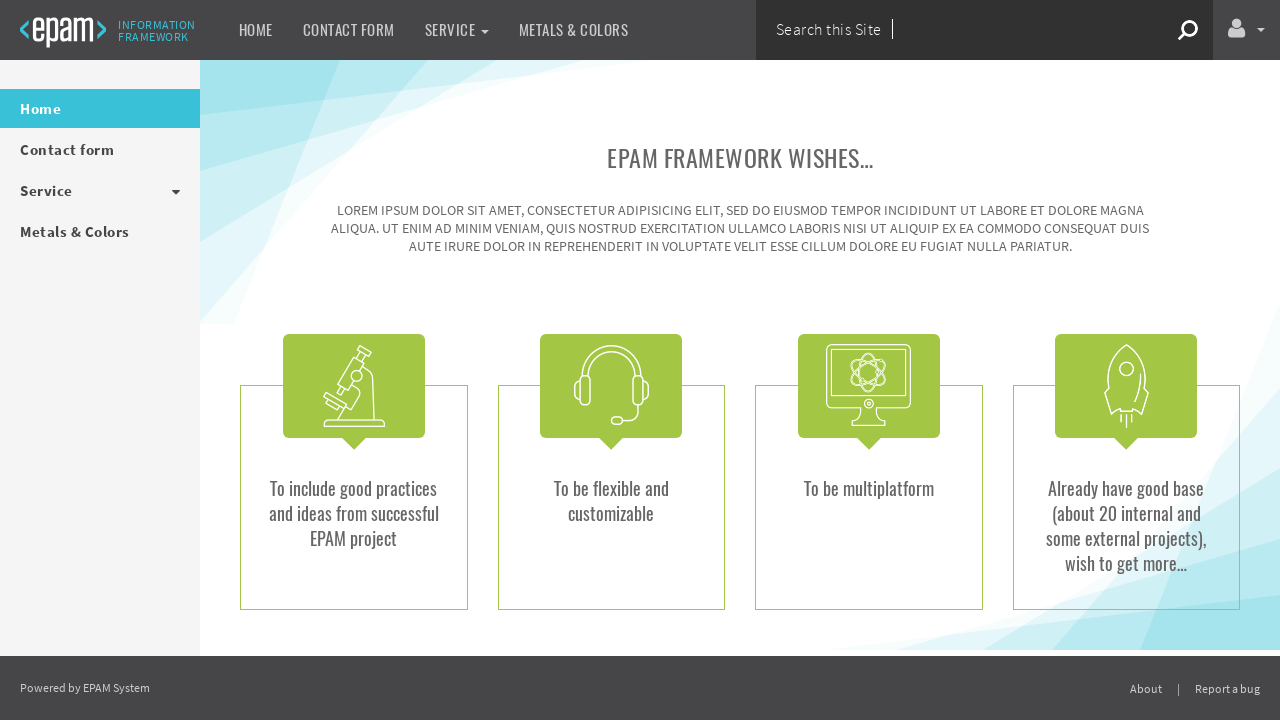

Verified search bar contains expected text 'Search this Site'
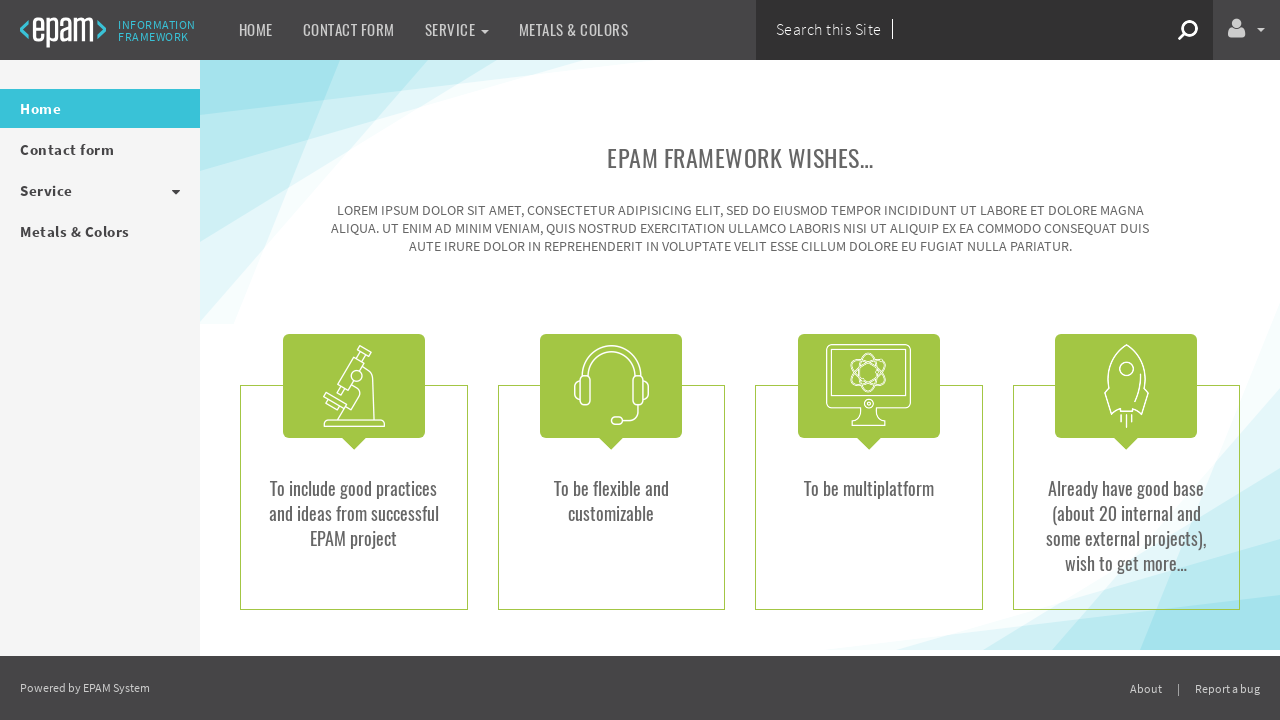

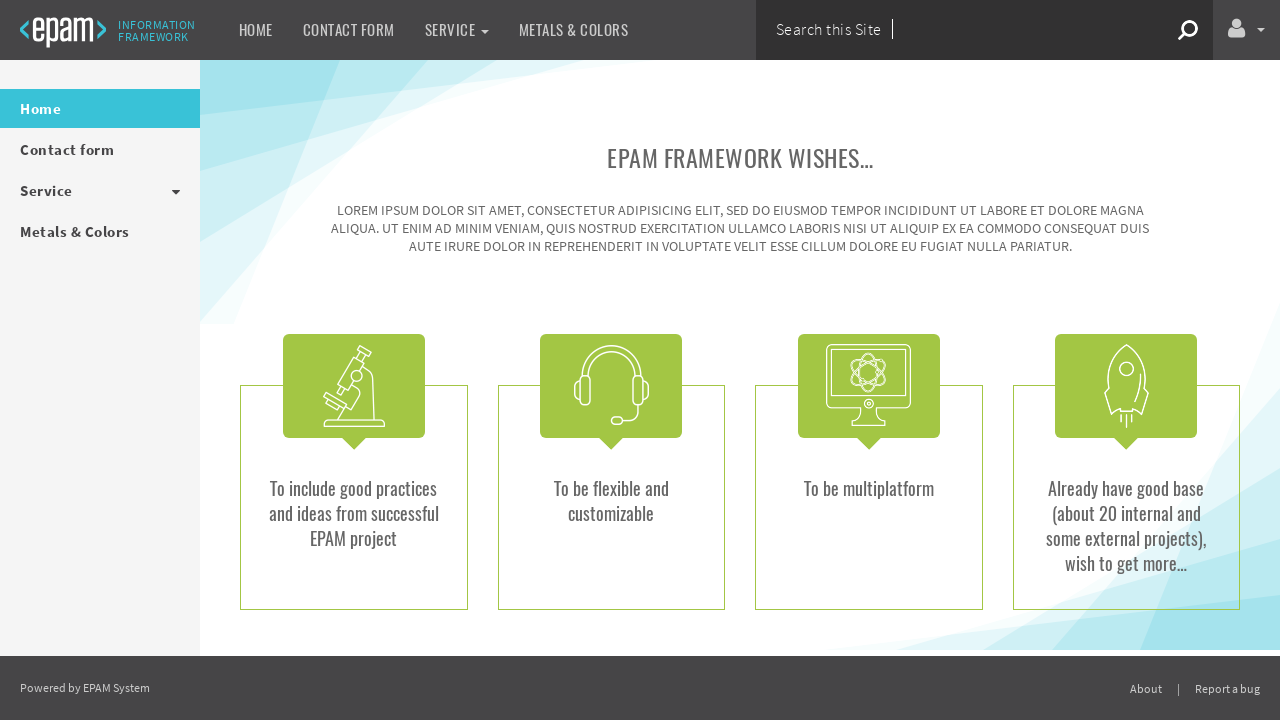